Tests accepting a JavaScript prompt dialog after entering text into it

Starting URL: https://the-internet.herokuapp.com/javascript_alerts

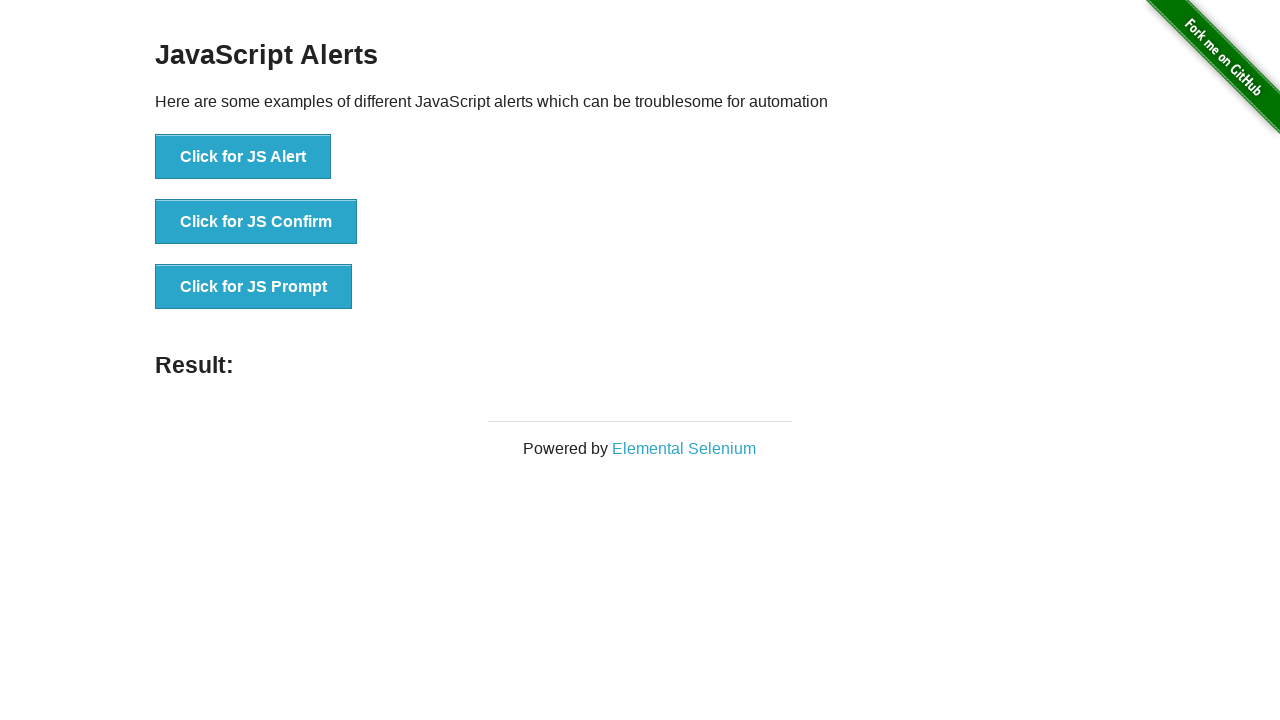

Set up dialog handler to accept prompt with text 'test'
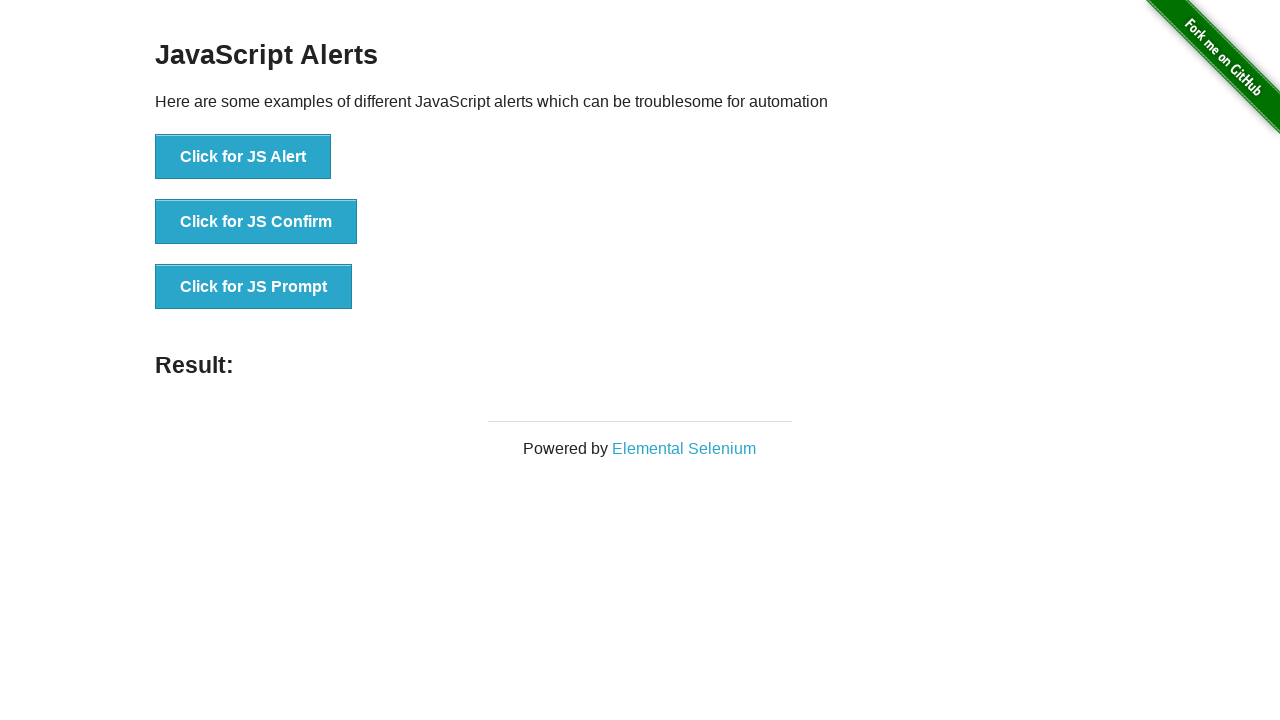

Clicked the JS Prompt button at (254, 287) on xpath=//*[text()='Click for JS Prompt']
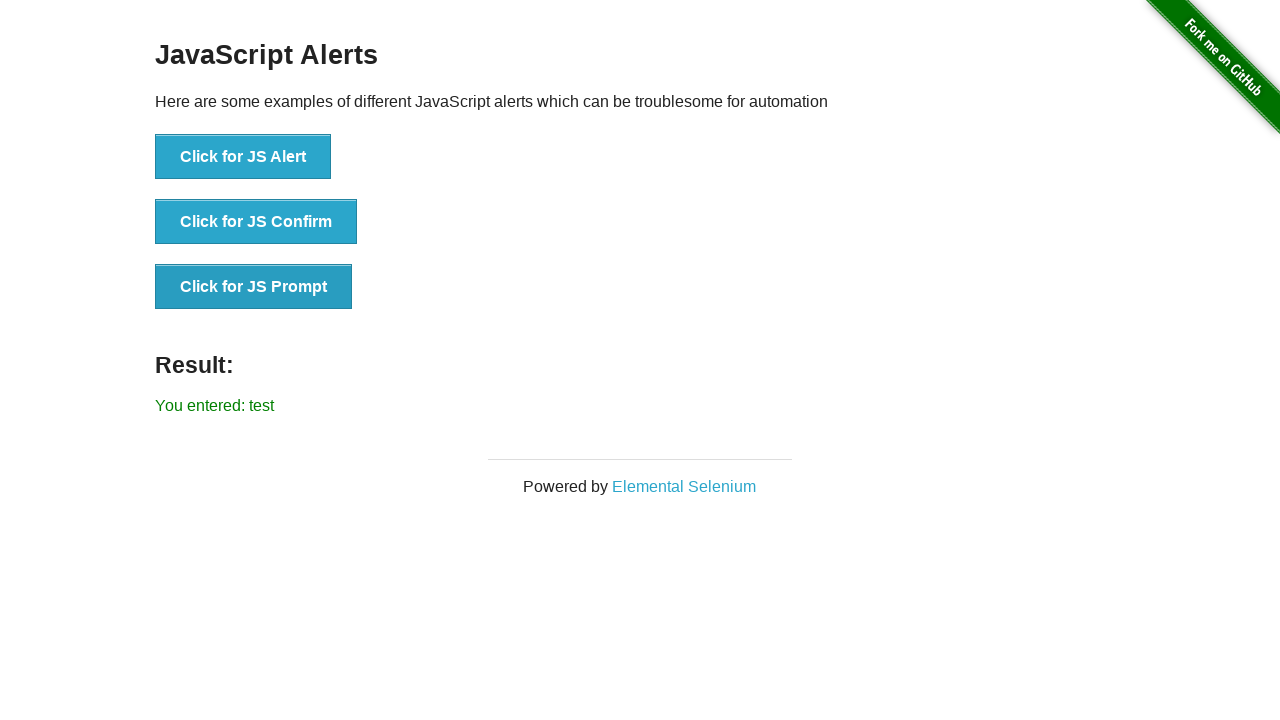

Result message appeared after accepting prompt with text input
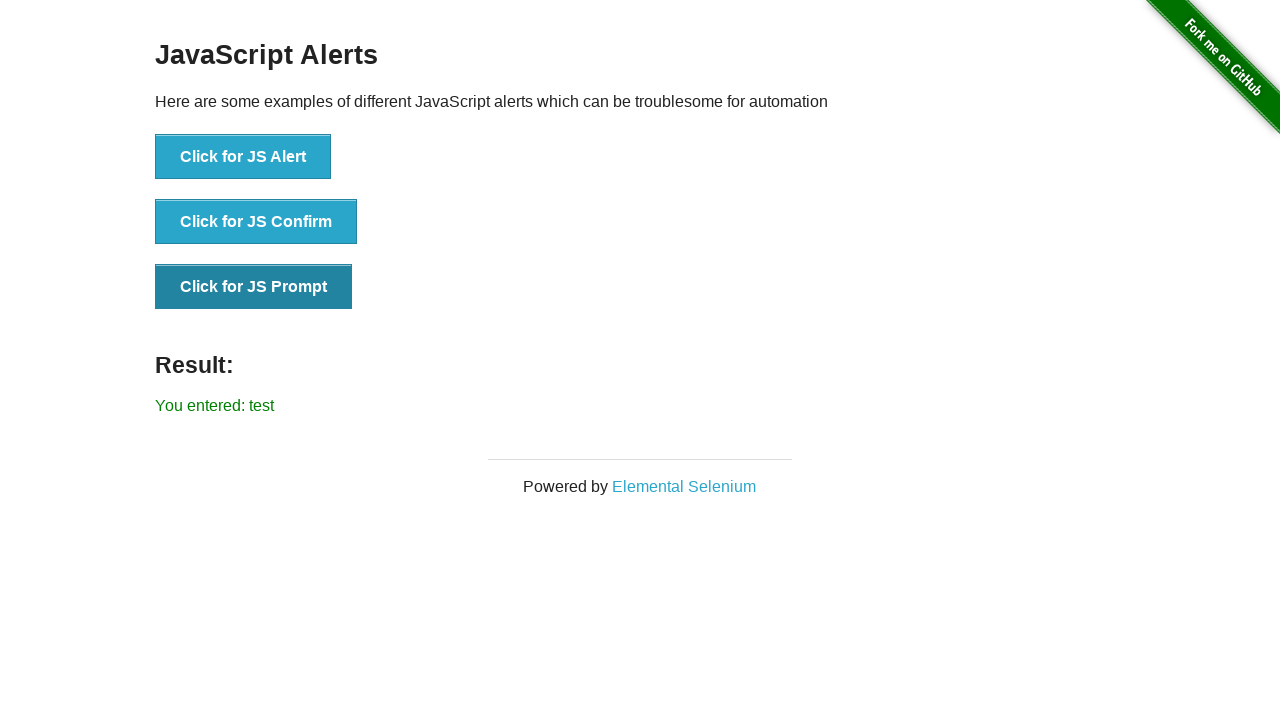

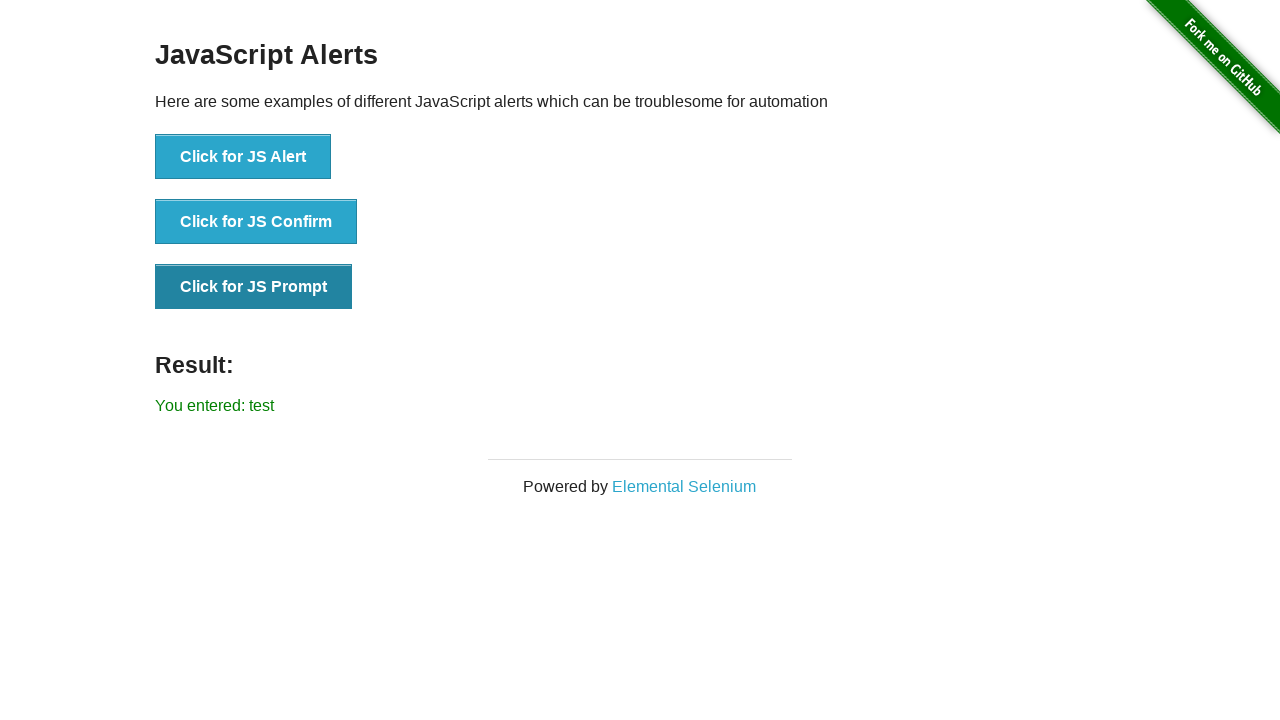